Tests text comparison functionality by entering text in the first input field, using keyboard shortcuts to copy it, and pasting it into the second input field

Starting URL: https://text-compare.com/

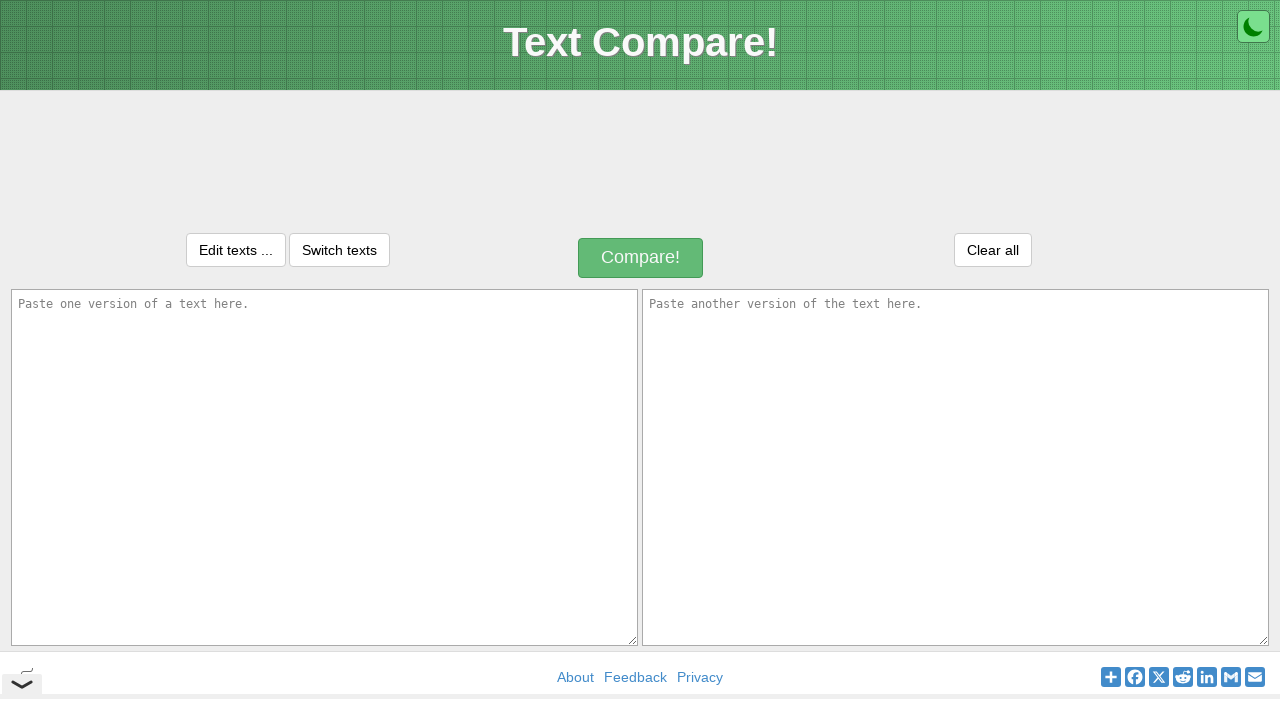

Entered text 'This is automation test' in the first input field on #inputText1
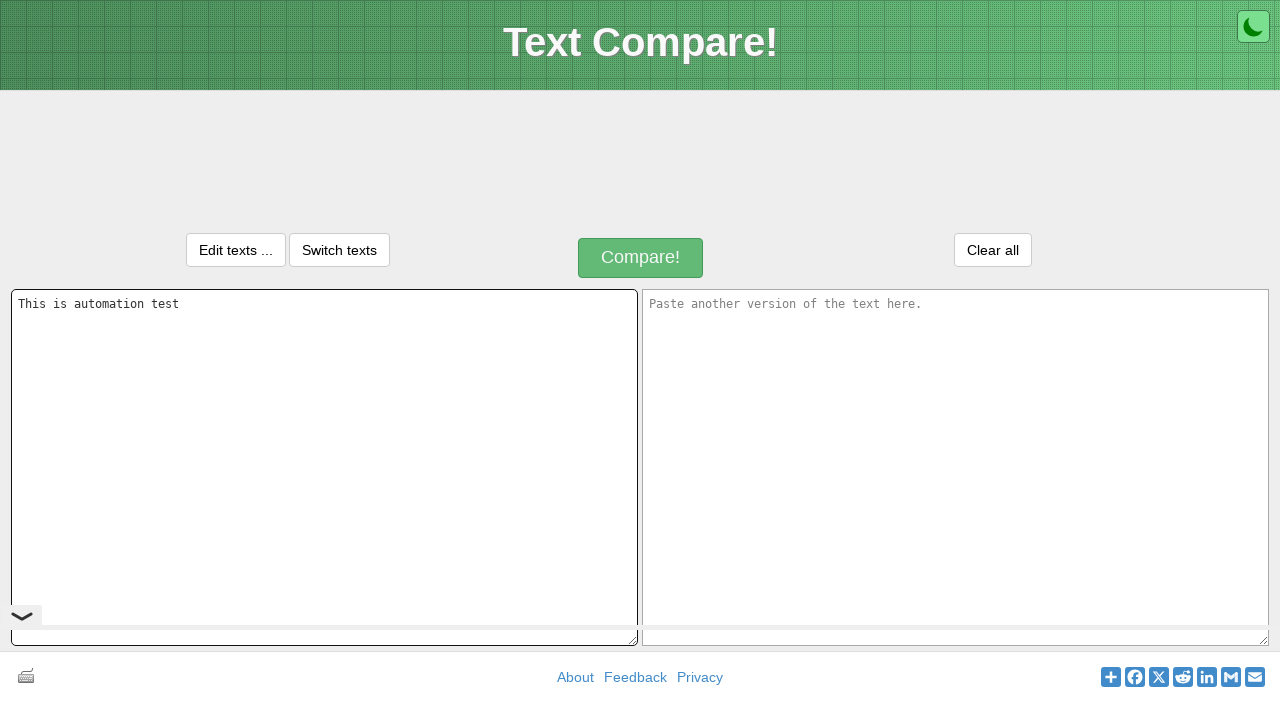

Clicked on the first input field to focus it at (324, 467) on #inputText1
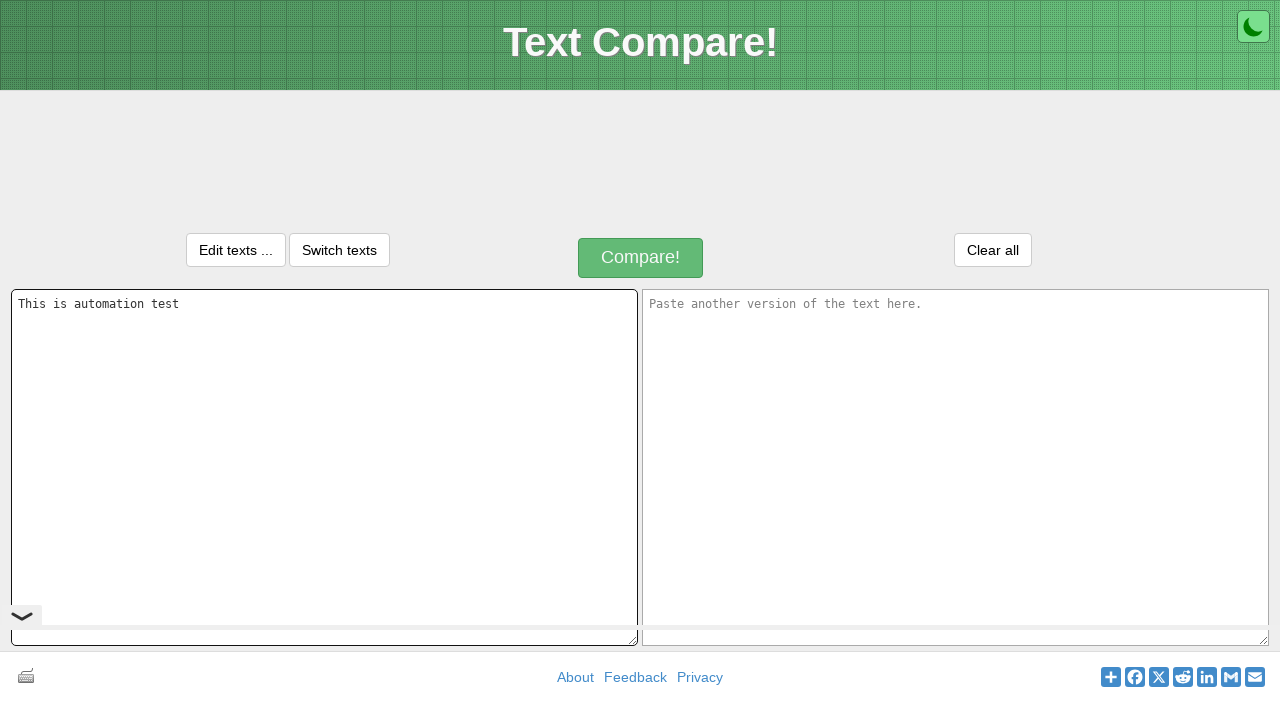

Selected all text in the first input field using Ctrl+A
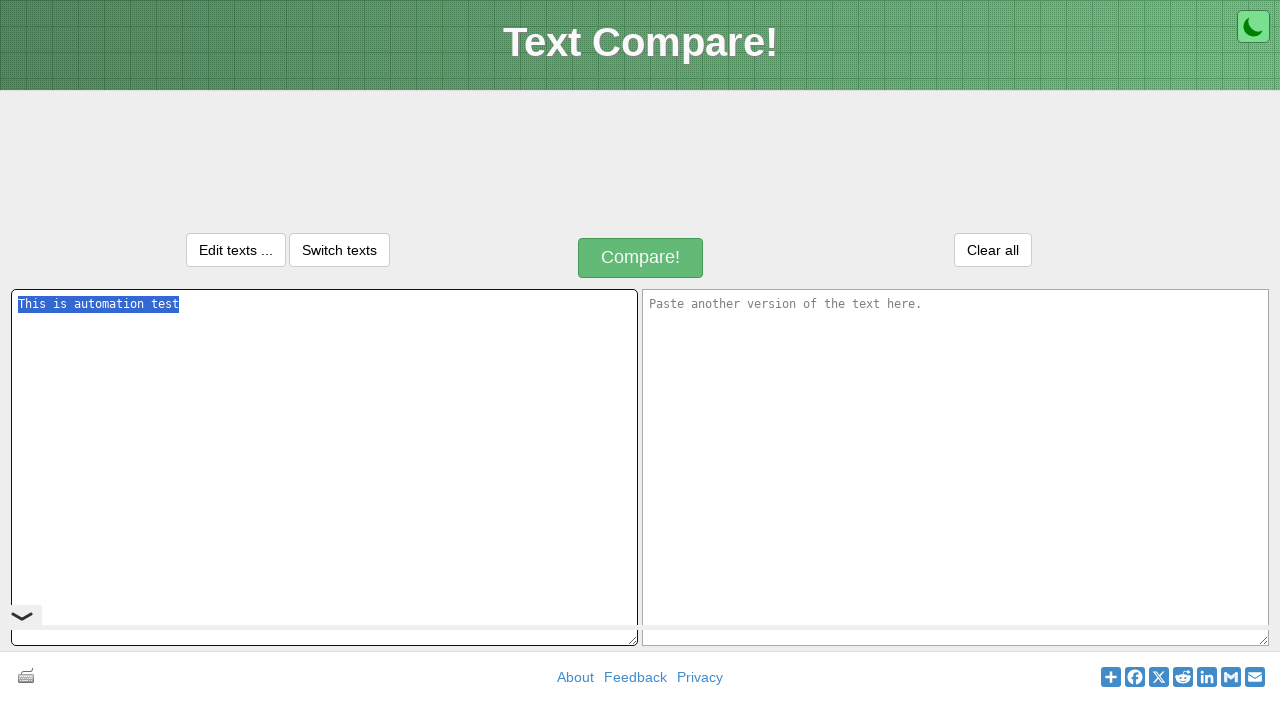

Copied the selected text using Ctrl+C
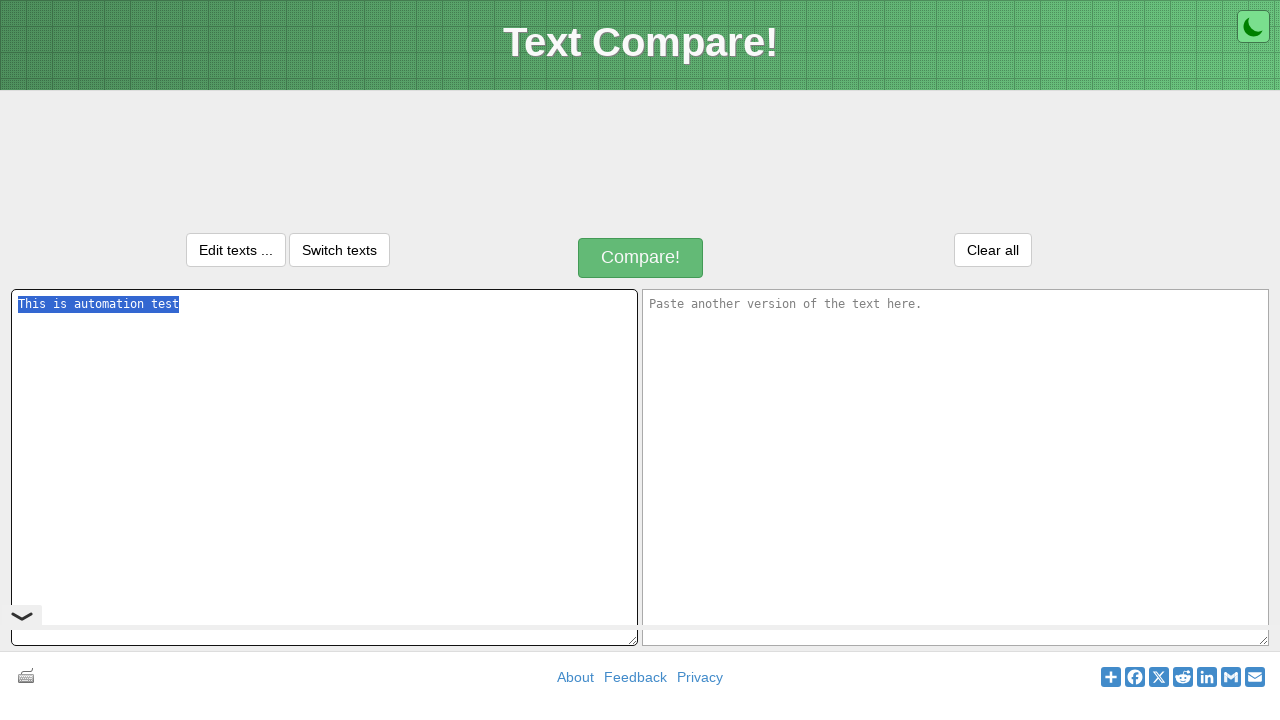

Pressed Tab to navigate to the second input field
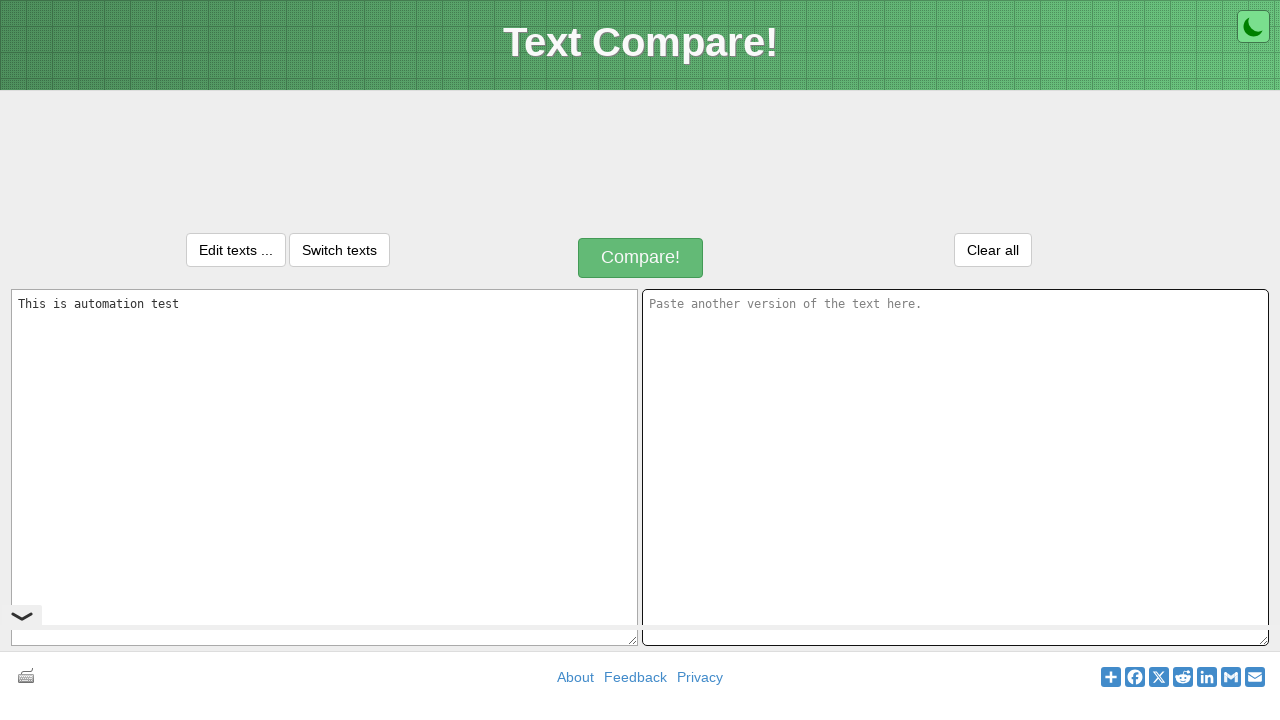

Pasted the copied text into the second input field using Ctrl+V
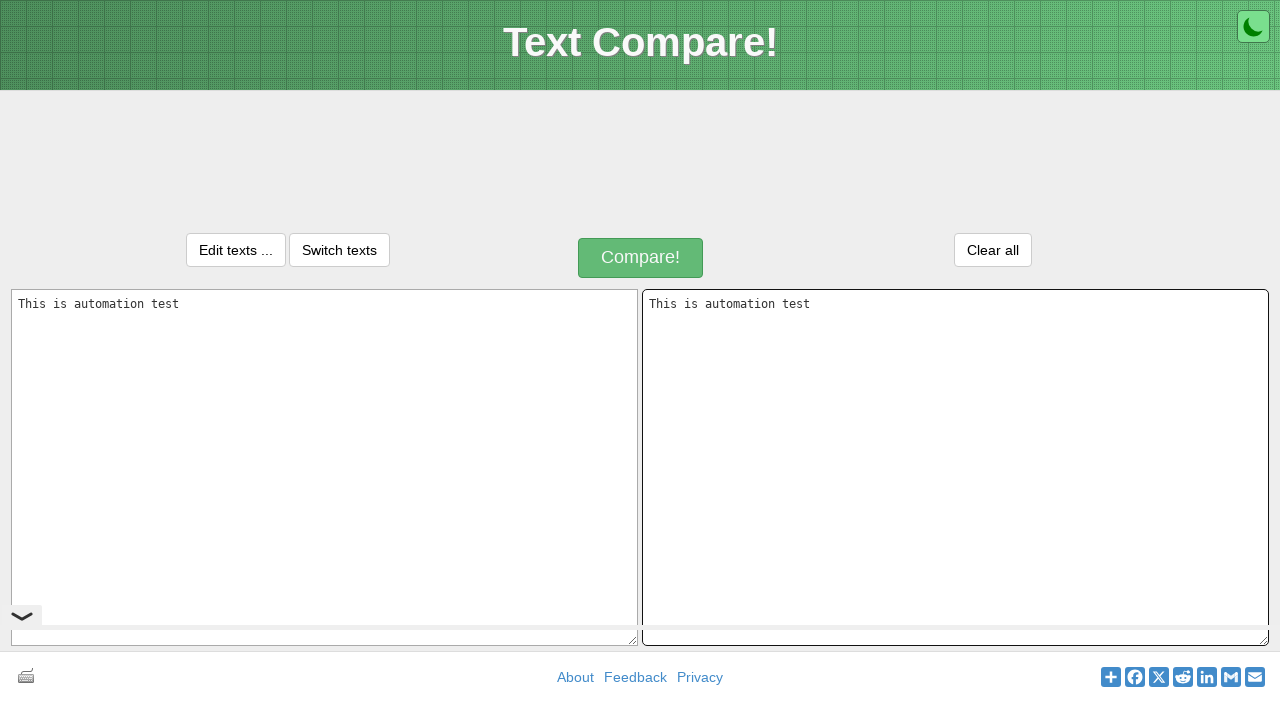

Waited 500ms for paste operation to complete
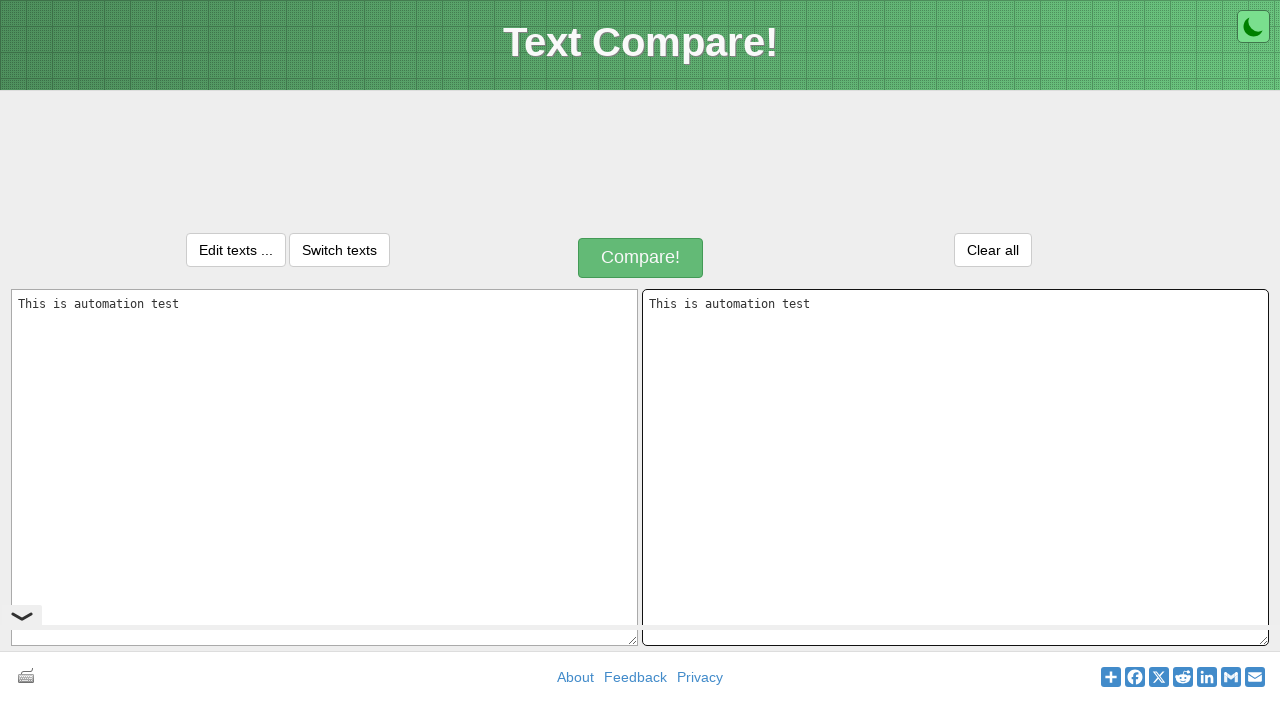

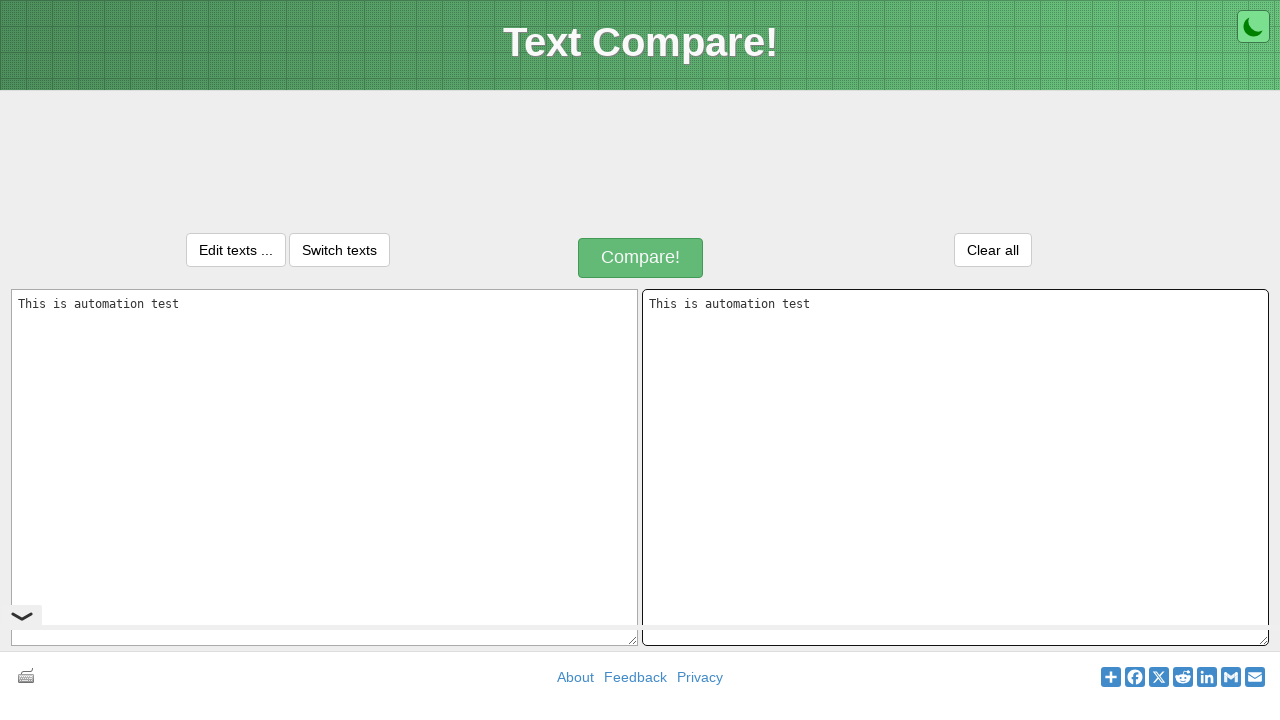